Navigates to the Playwright documentation website, verifies the page title contains "Playwright", and clicks the "Get started" link.

Starting URL: https://playwright.dev

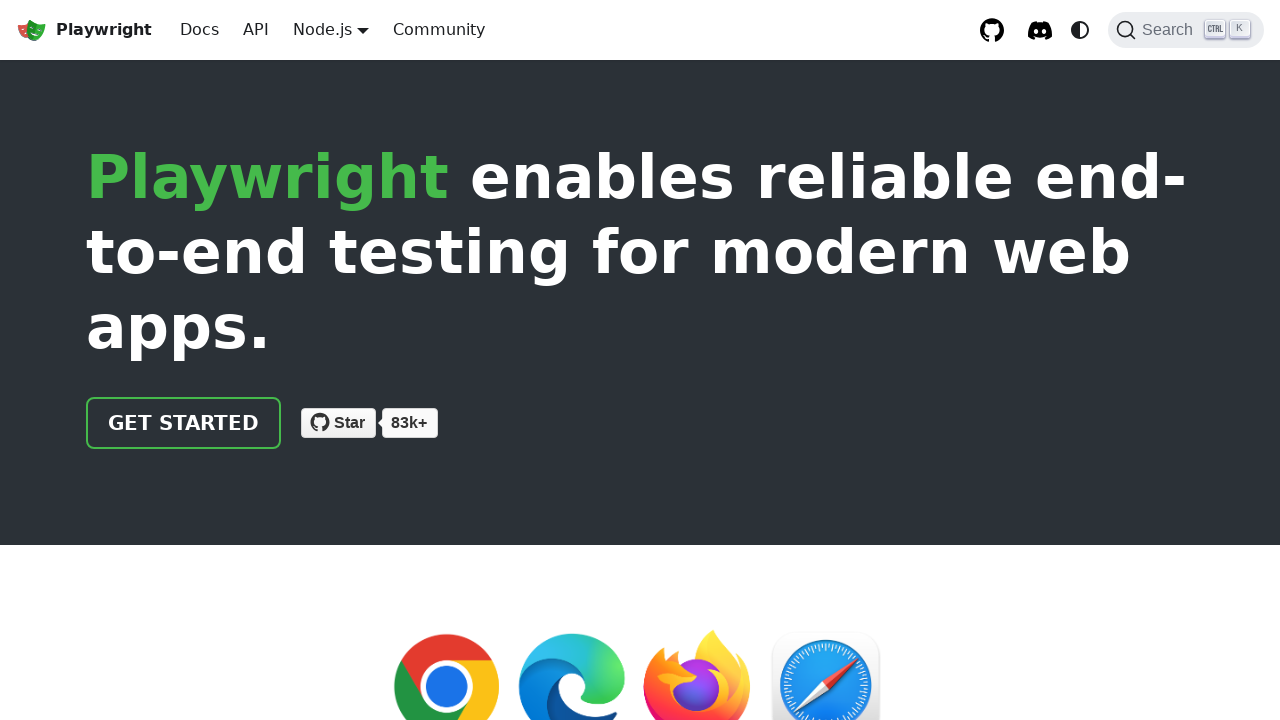

Navigated to https://playwright.dev
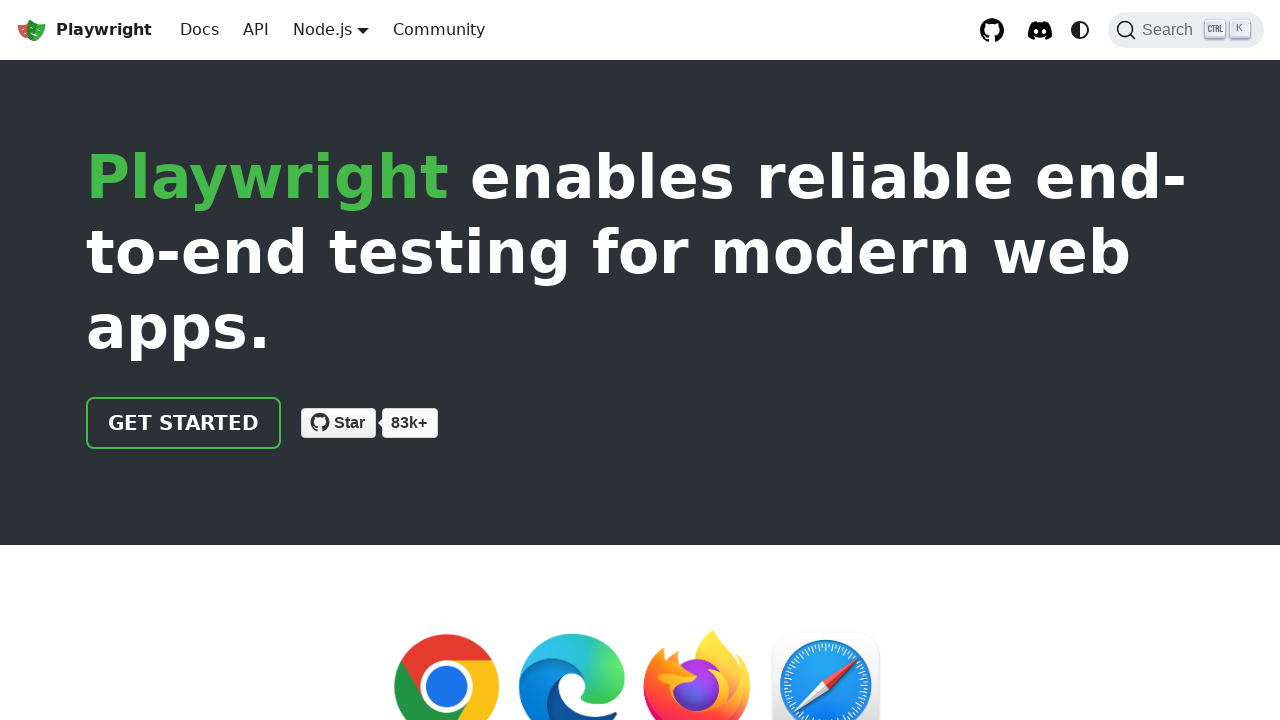

Verified page title contains 'Playwright'
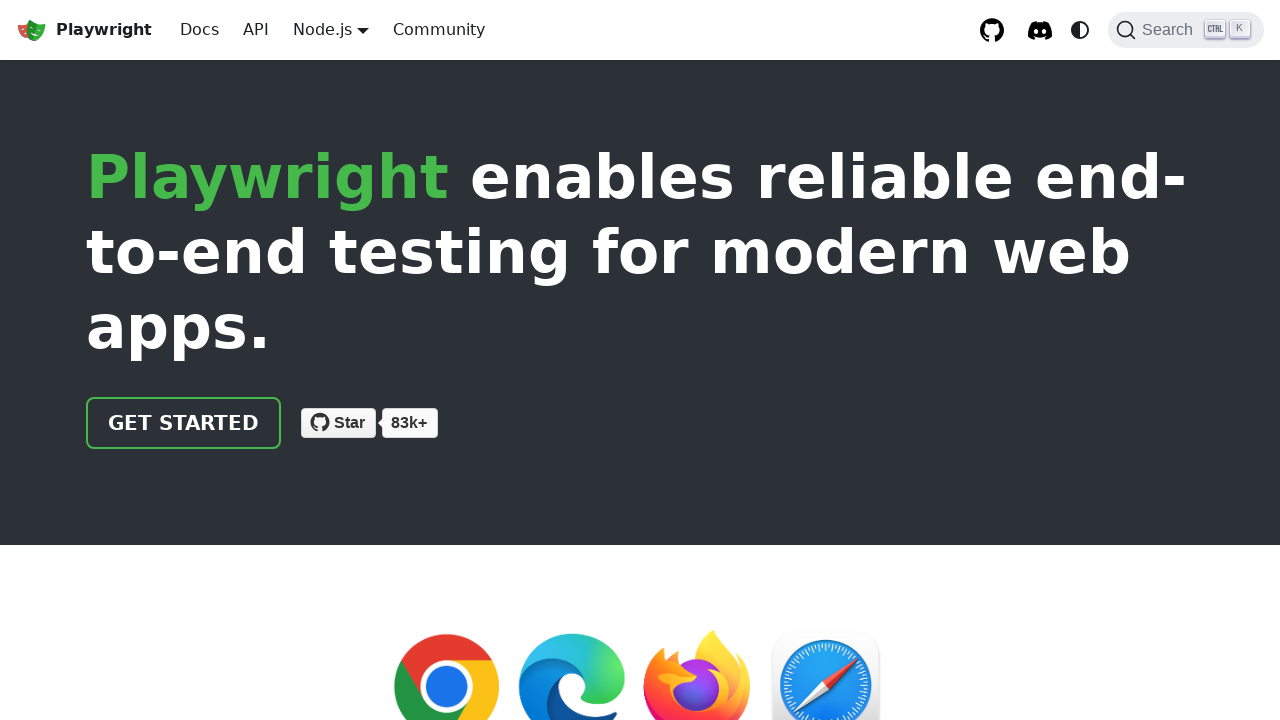

Clicked the 'Get started' link at (184, 423) on xpath=//a[normalize-space()='Get started']
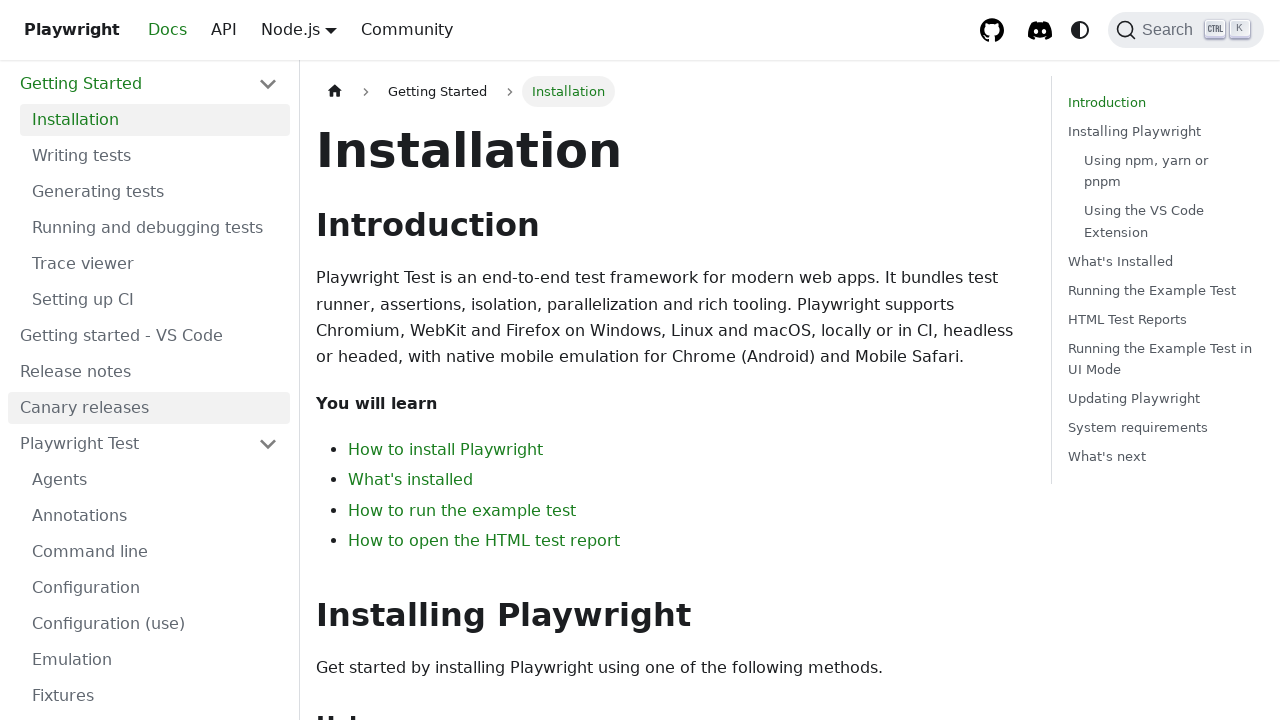

Waited for page to load (domcontentloaded)
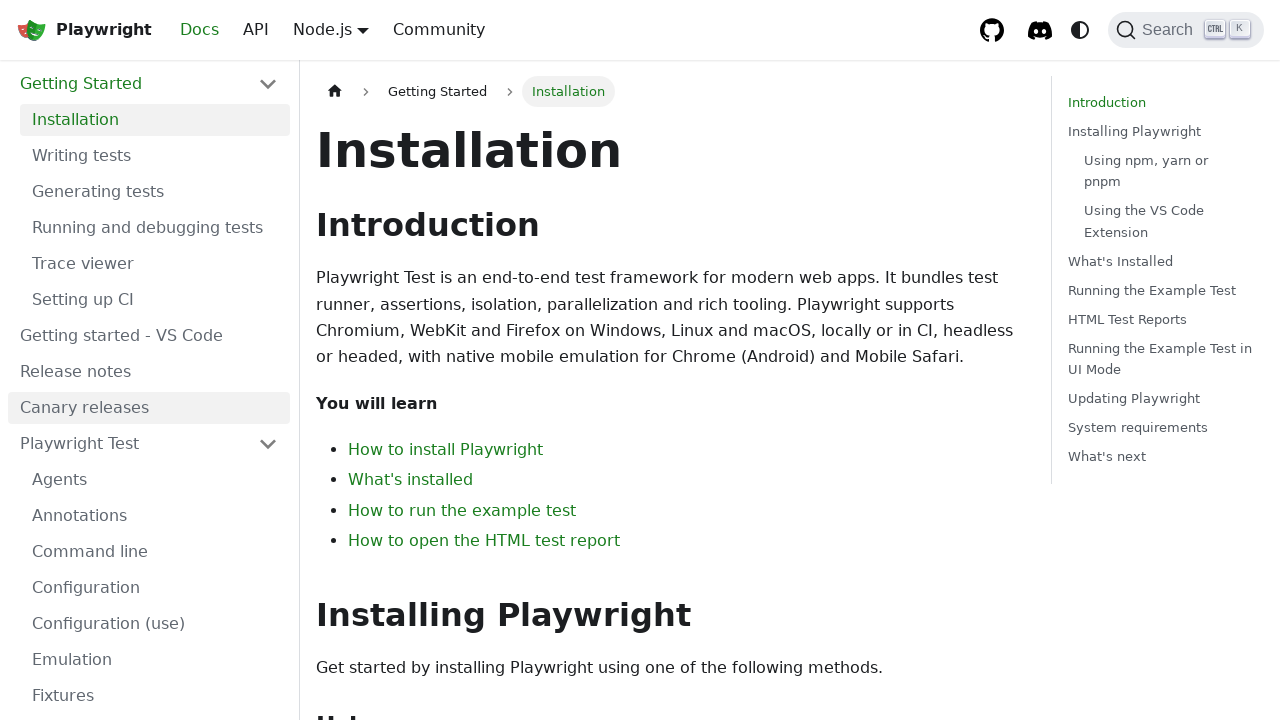

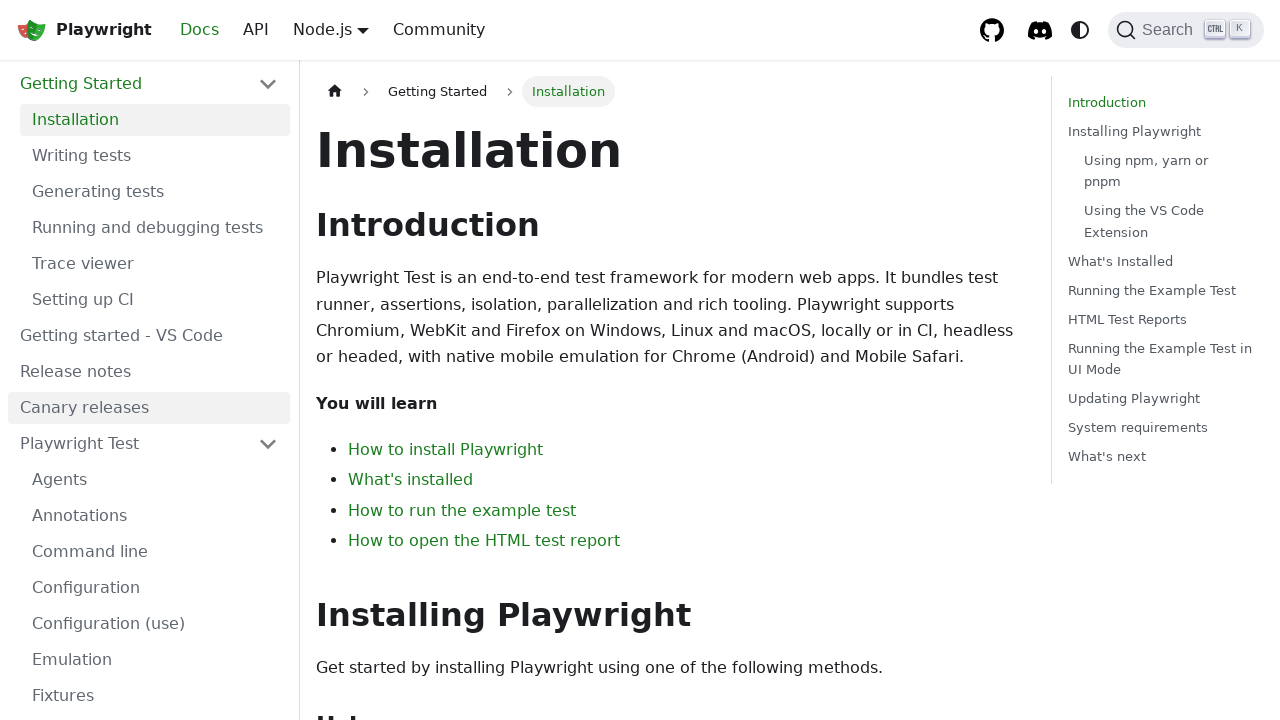